Tests mouse interaction functionality by performing a double-click on one button and a right-click (context click) on another button on the DemoQA buttons page.

Starting URL: https://demoqa.com/buttons

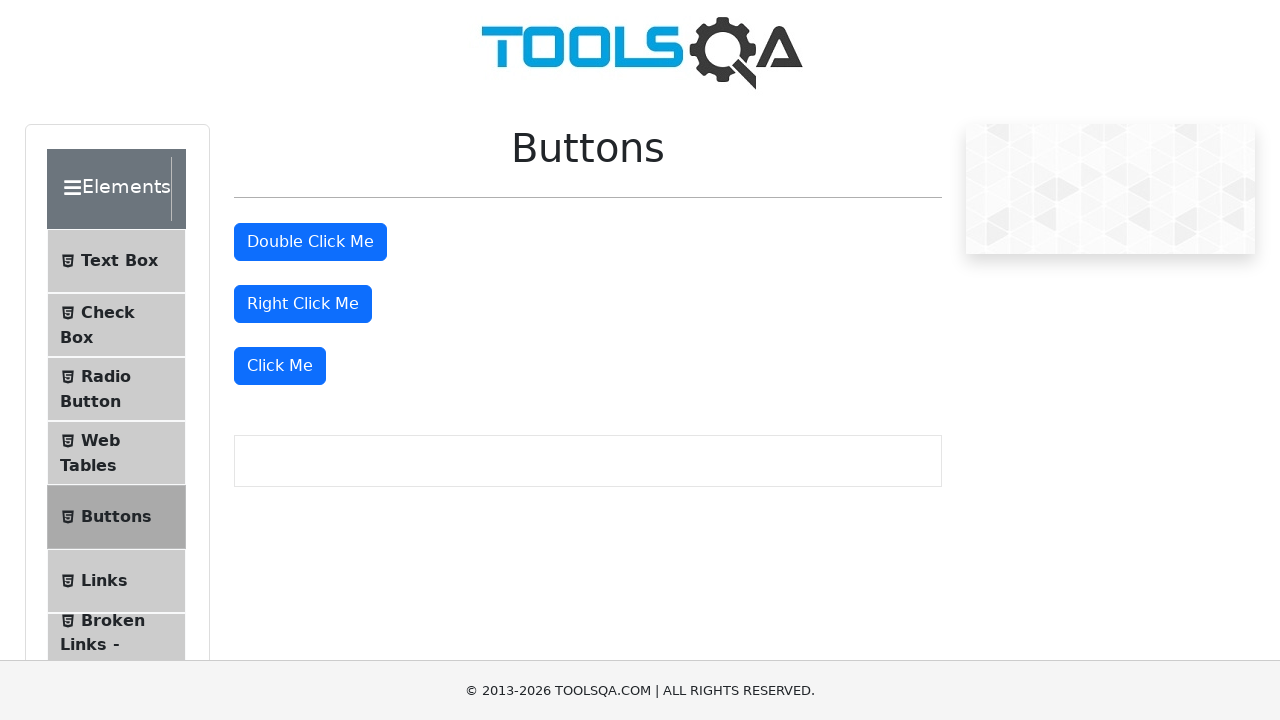

Navigated to DemoQA buttons page
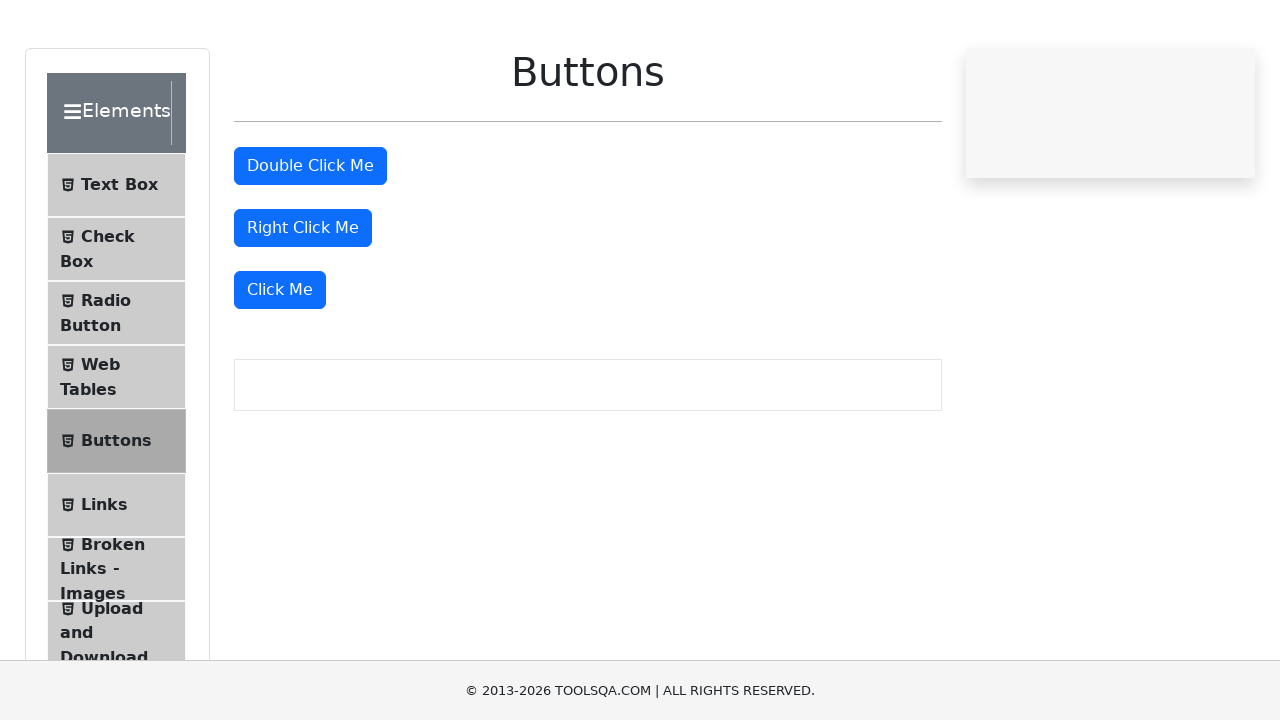

Double-clicked the double click button at (310, 242) on #doubleClickBtn
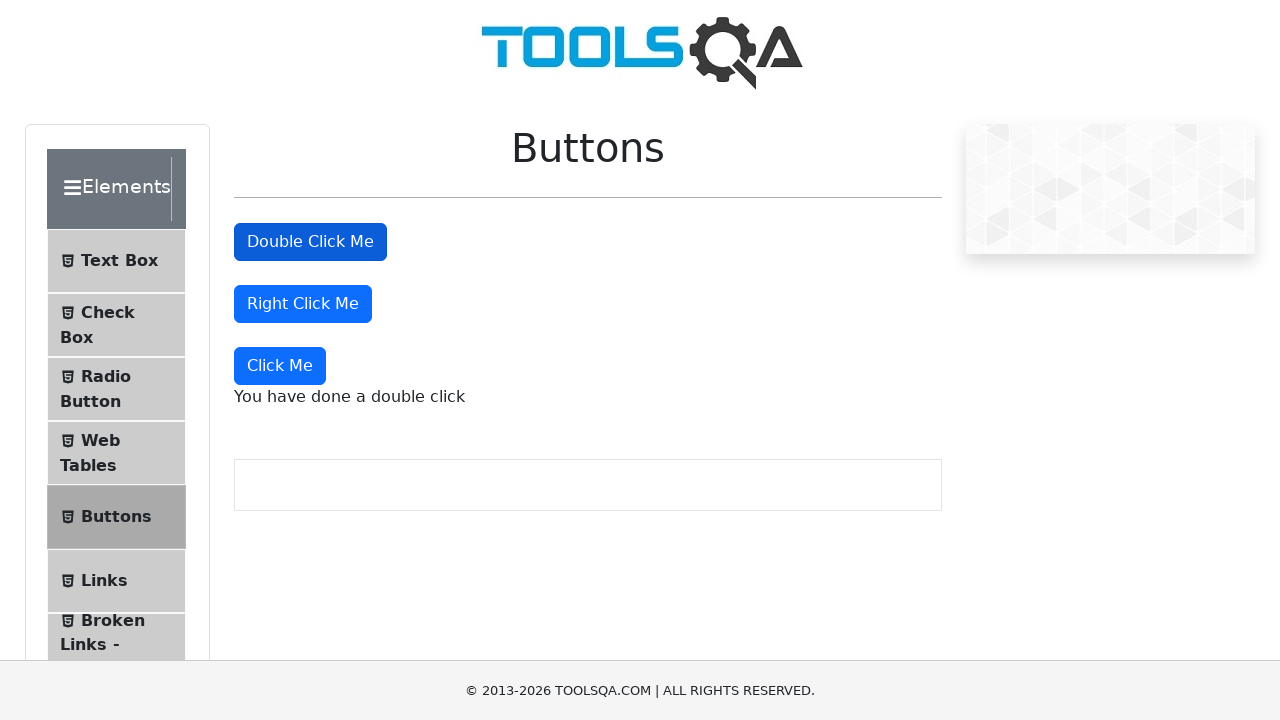

Right-clicked the right click button at (303, 304) on #rightClickBtn
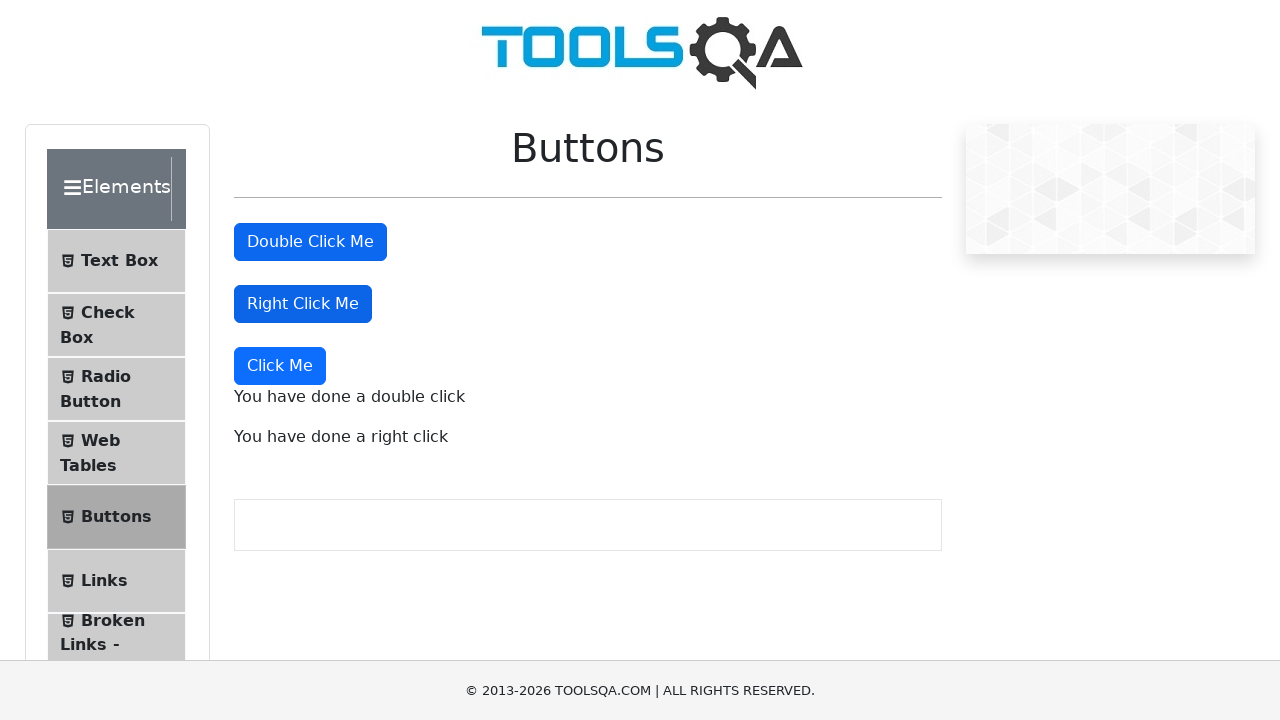

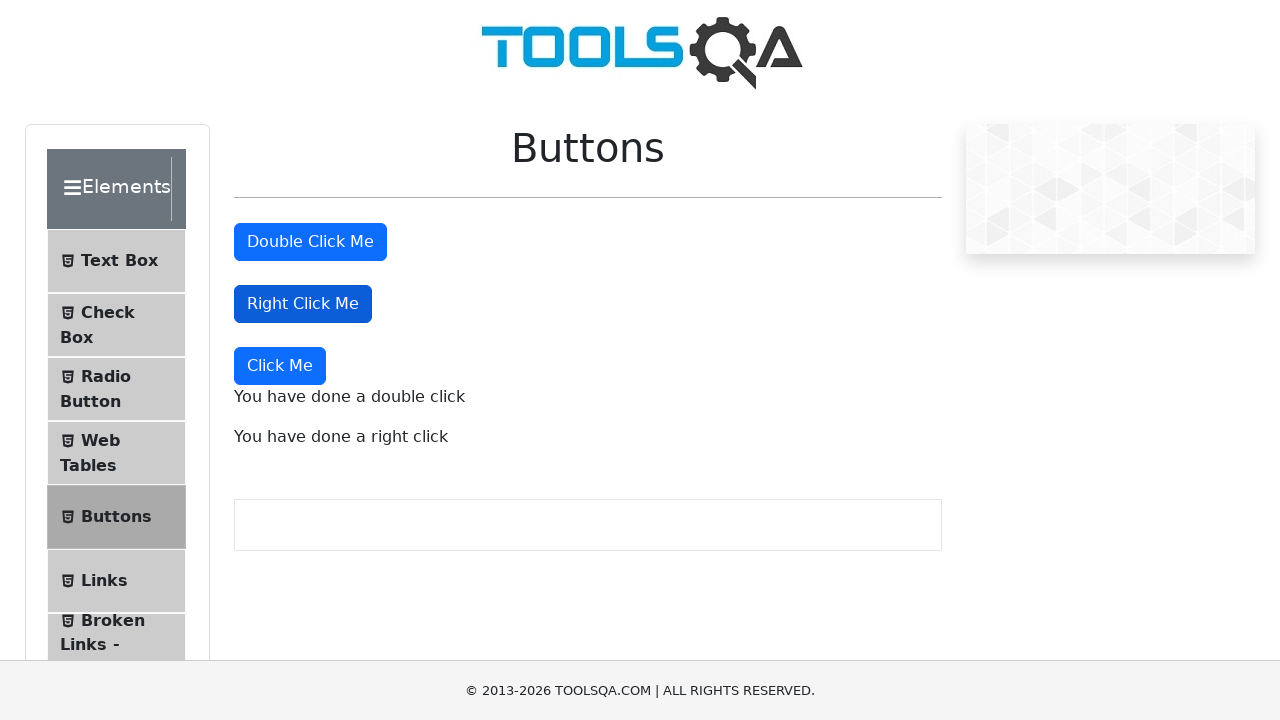